Tests add/remove elements functionality by clicking the add button 10 times to create elements, then clicking on one of the created elements

Starting URL: http://the-internet.herokuapp.com/add_remove_elements/

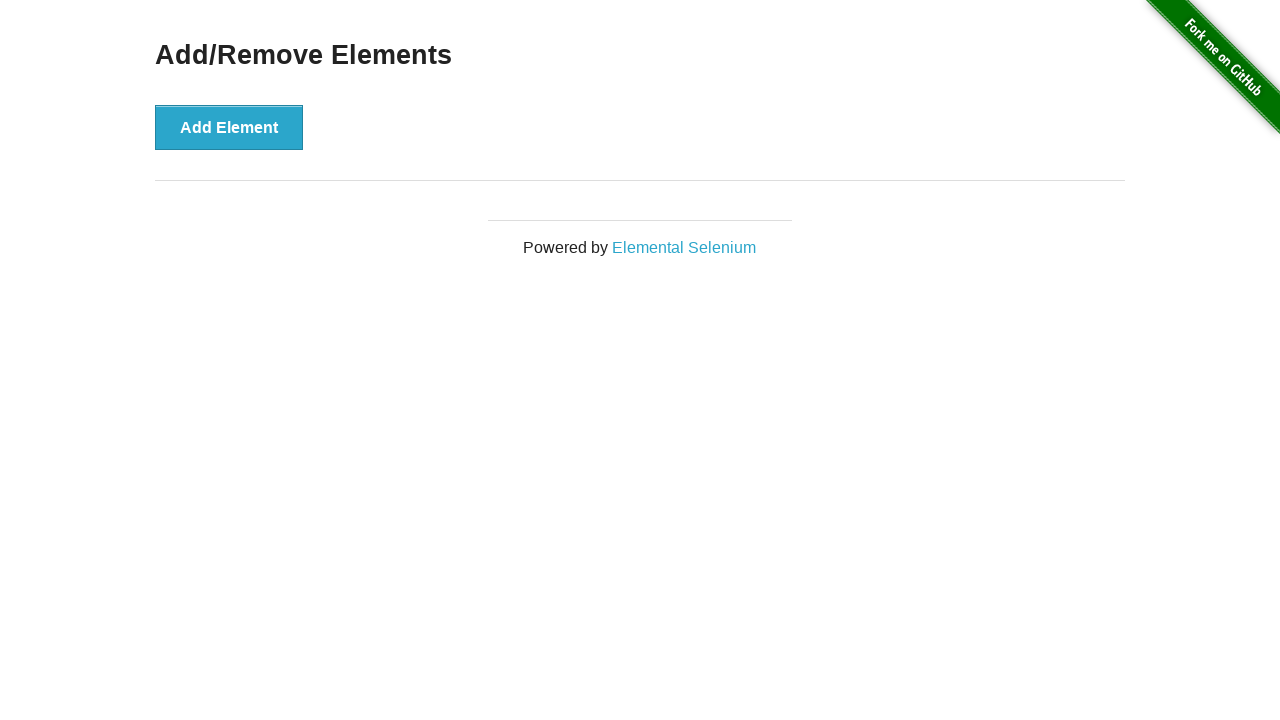

Located the Add Element button
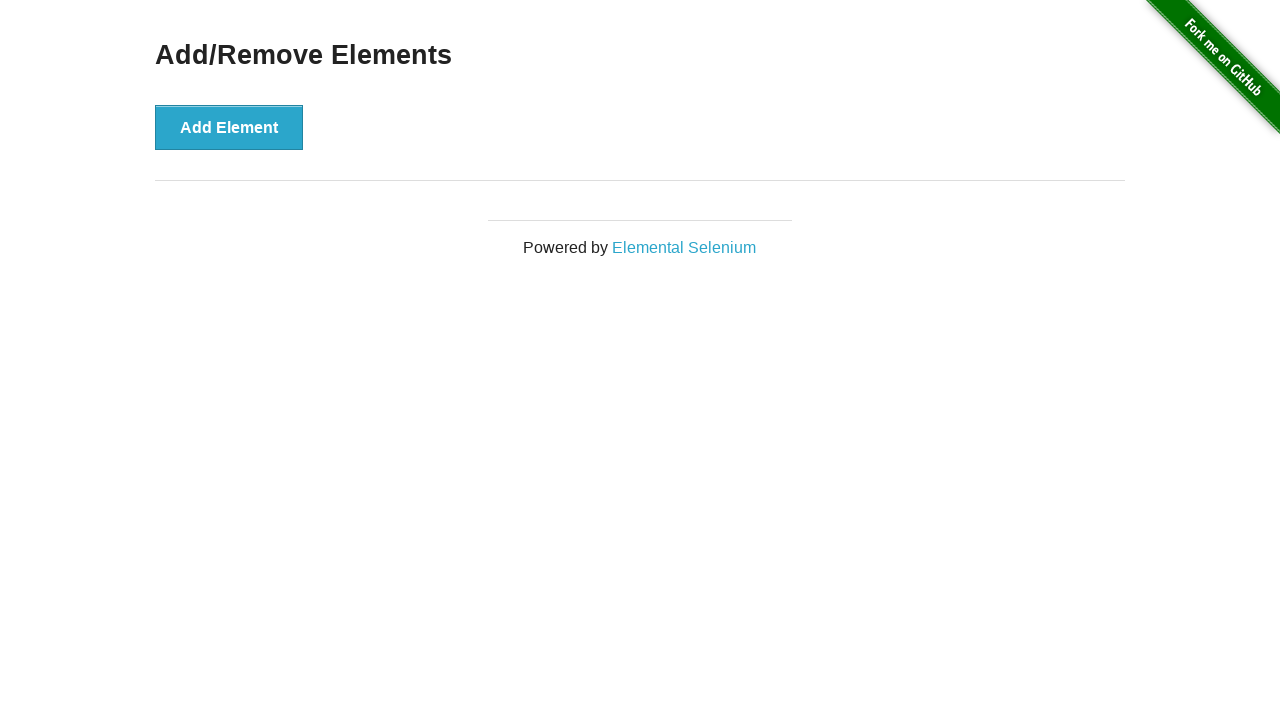

Clicked Add Element button (click 1 of 10) at (229, 127) on xpath=//html/body/div[2]/div/div/button
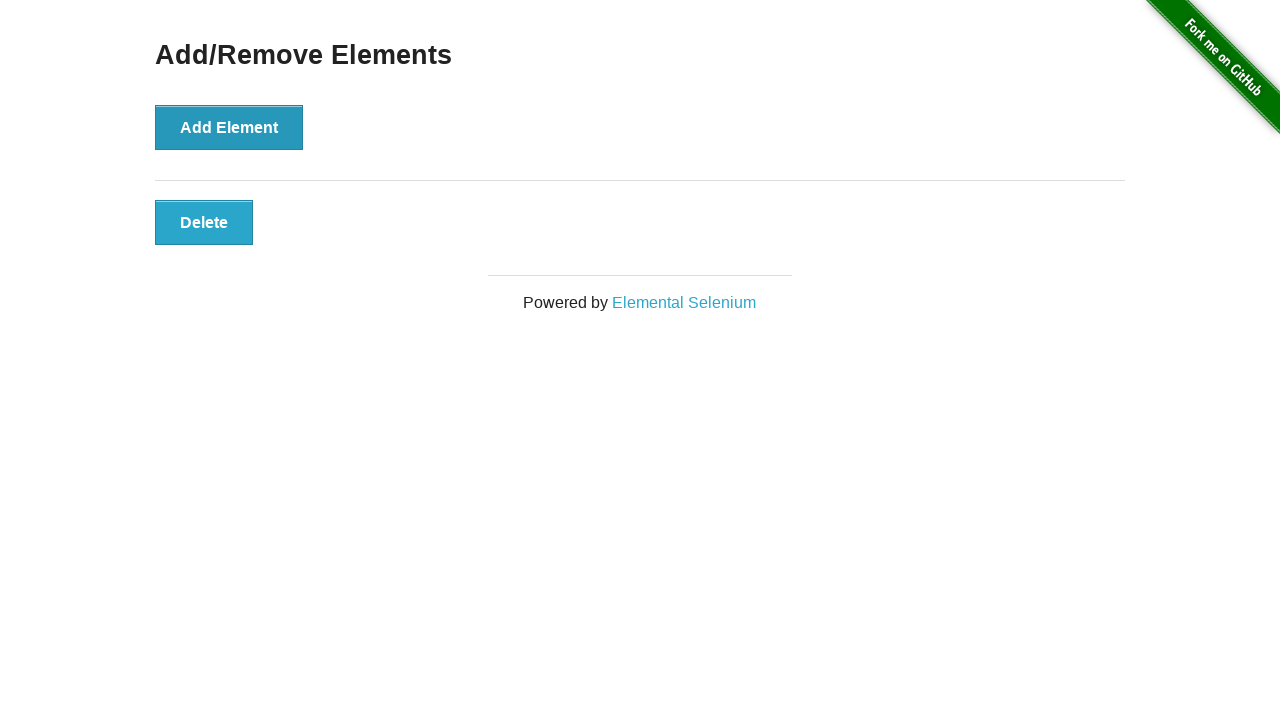

Clicked Add Element button (click 2 of 10) at (229, 127) on xpath=//html/body/div[2]/div/div/button
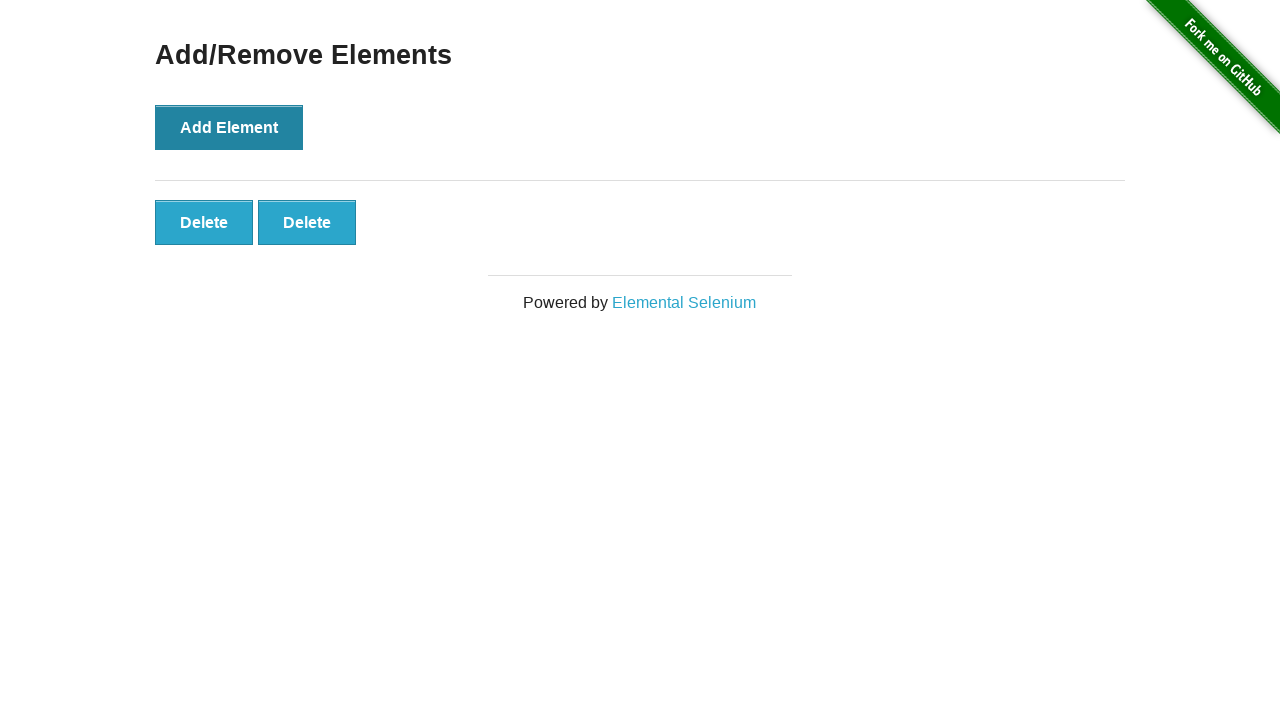

Clicked Add Element button (click 3 of 10) at (229, 127) on xpath=//html/body/div[2]/div/div/button
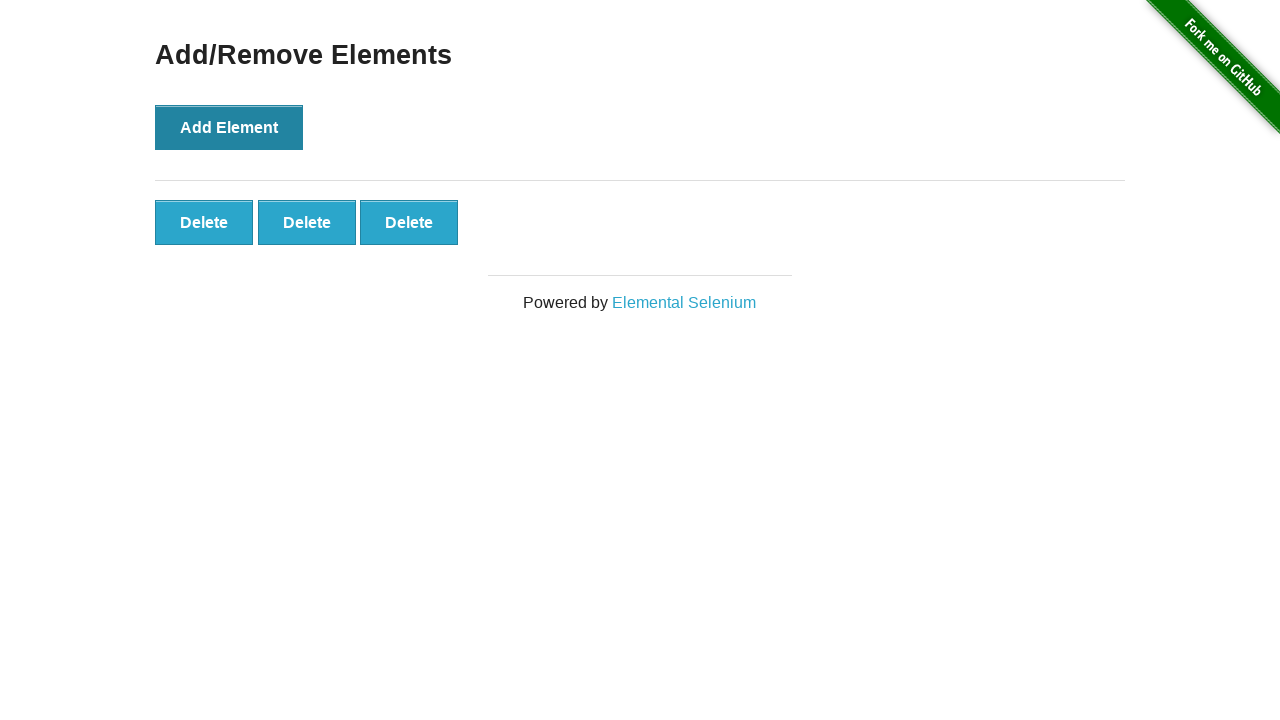

Clicked Add Element button (click 4 of 10) at (229, 127) on xpath=//html/body/div[2]/div/div/button
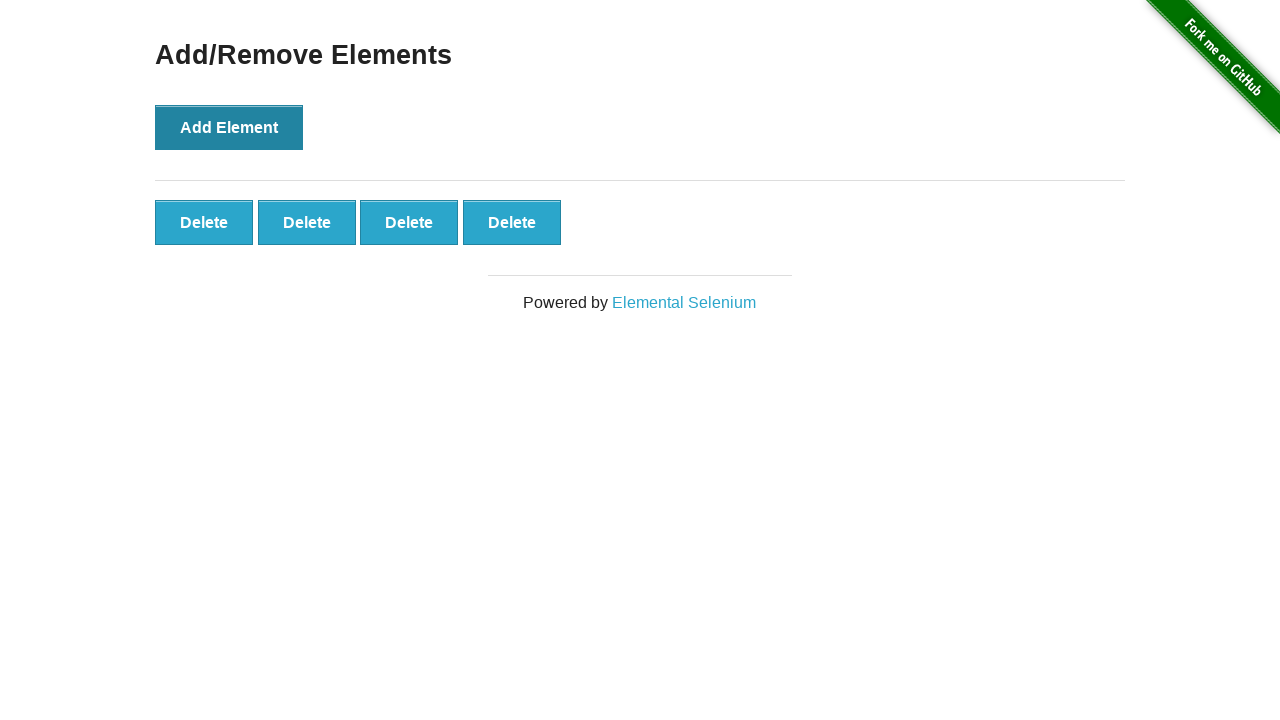

Clicked Add Element button (click 5 of 10) at (229, 127) on xpath=//html/body/div[2]/div/div/button
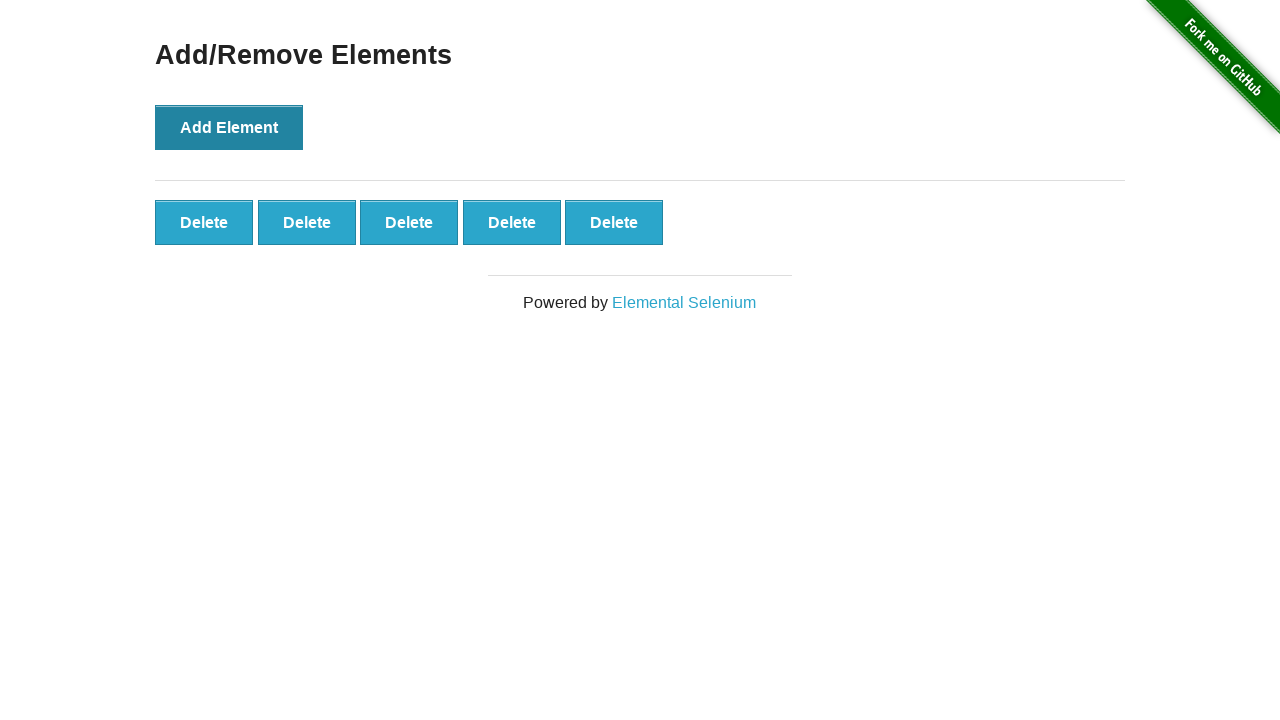

Clicked Add Element button (click 6 of 10) at (229, 127) on xpath=//html/body/div[2]/div/div/button
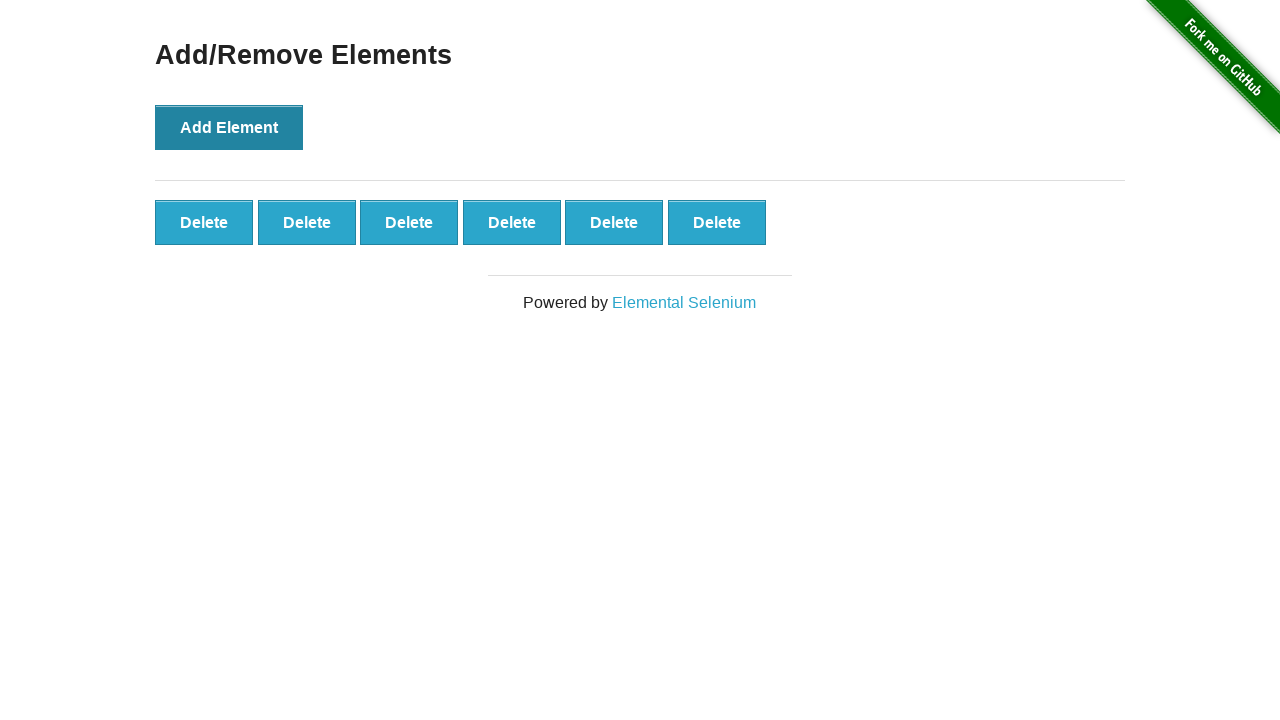

Clicked Add Element button (click 7 of 10) at (229, 127) on xpath=//html/body/div[2]/div/div/button
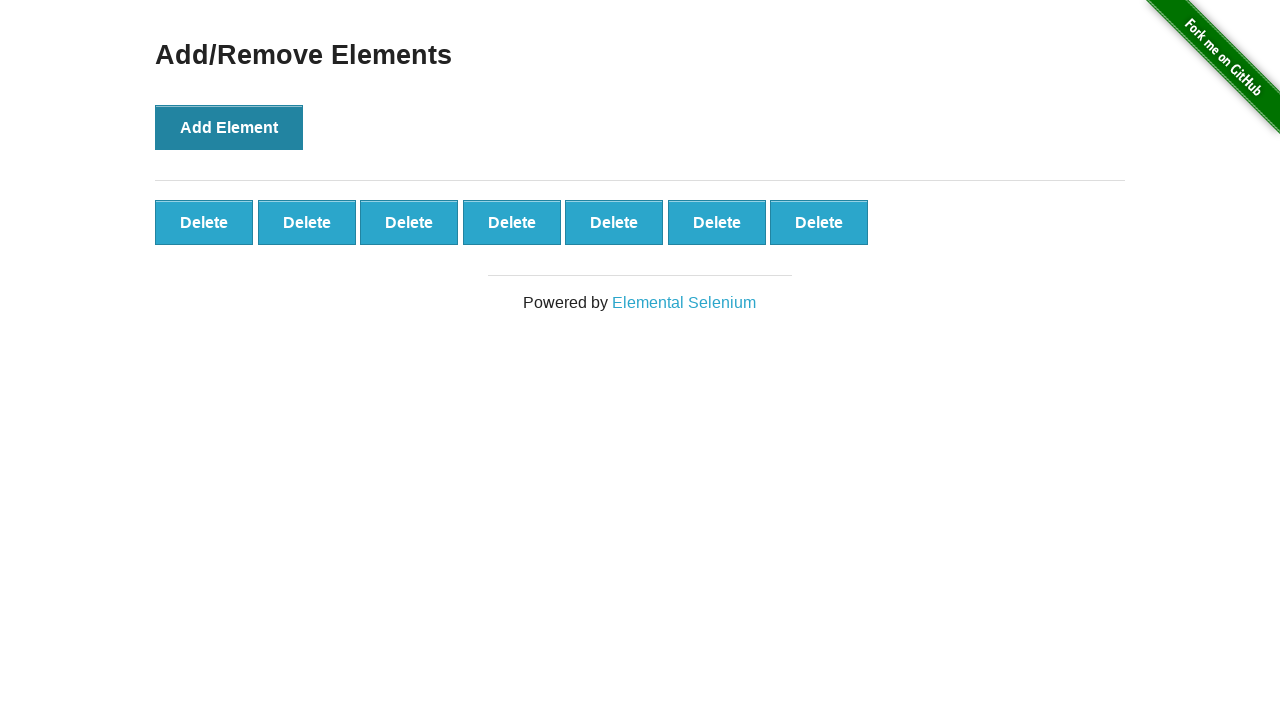

Clicked Add Element button (click 8 of 10) at (229, 127) on xpath=//html/body/div[2]/div/div/button
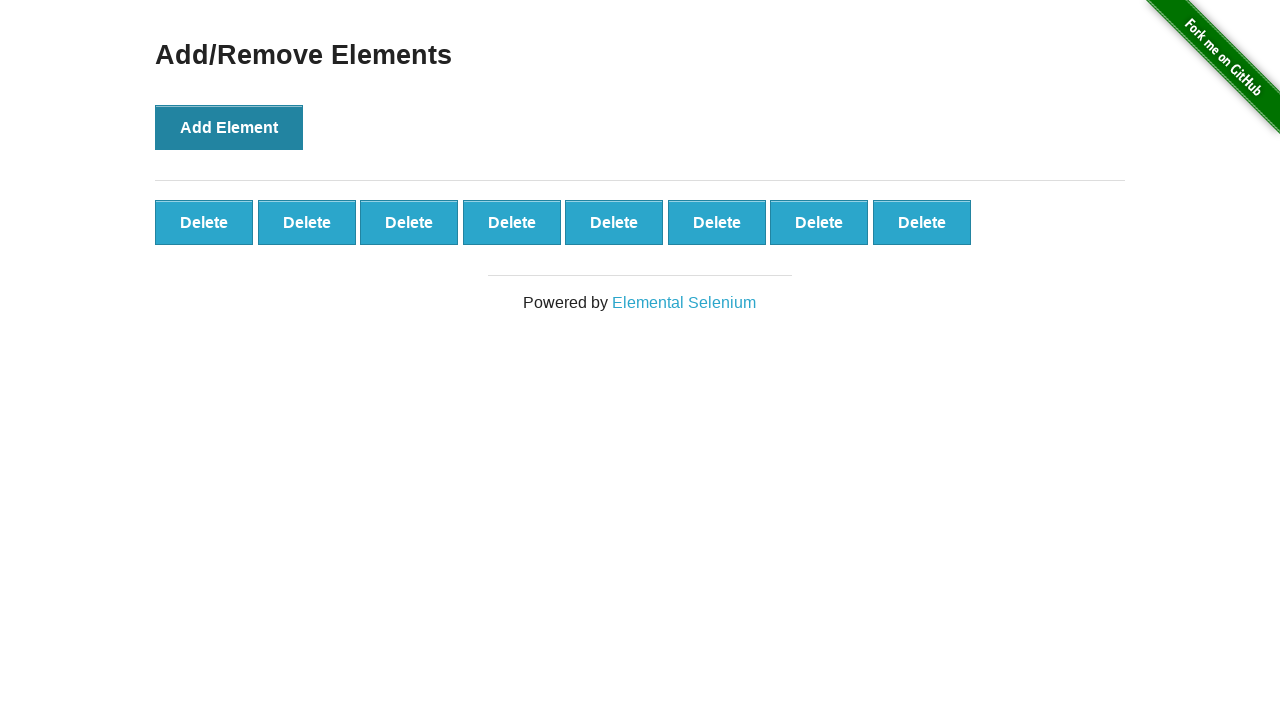

Clicked Add Element button (click 9 of 10) at (229, 127) on xpath=//html/body/div[2]/div/div/button
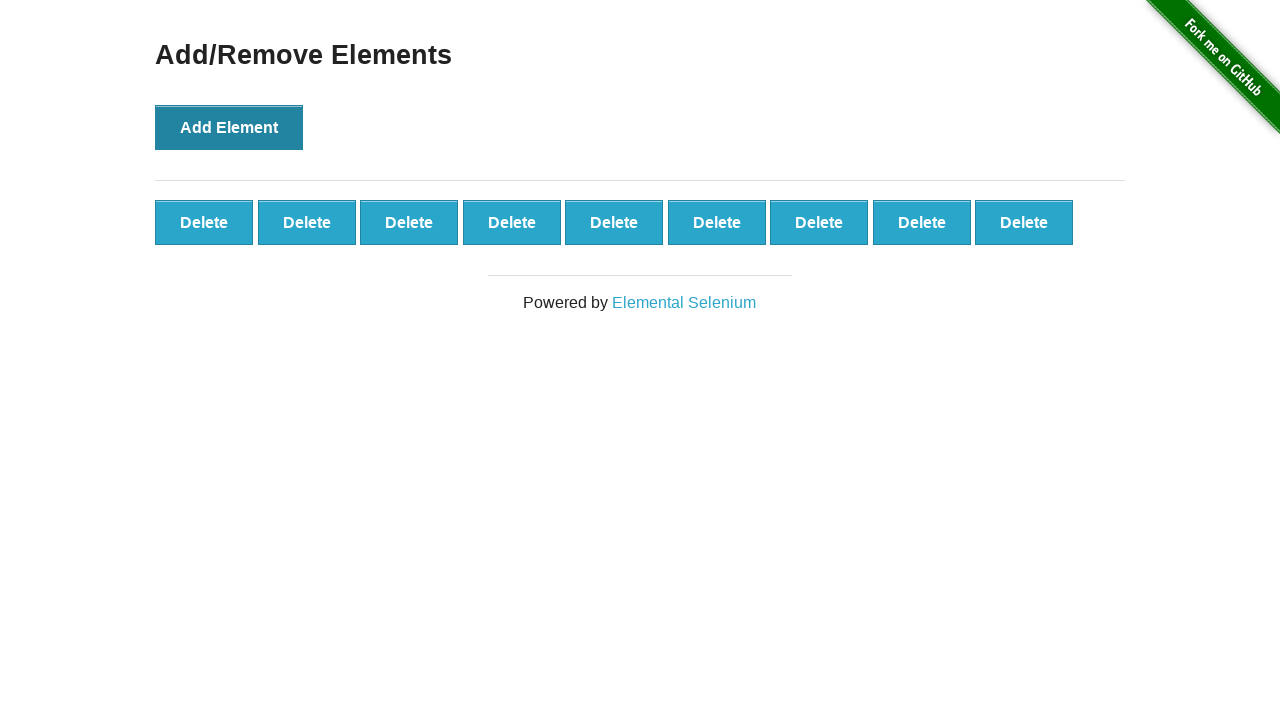

Clicked Add Element button (click 10 of 10) at (229, 127) on xpath=//html/body/div[2]/div/div/button
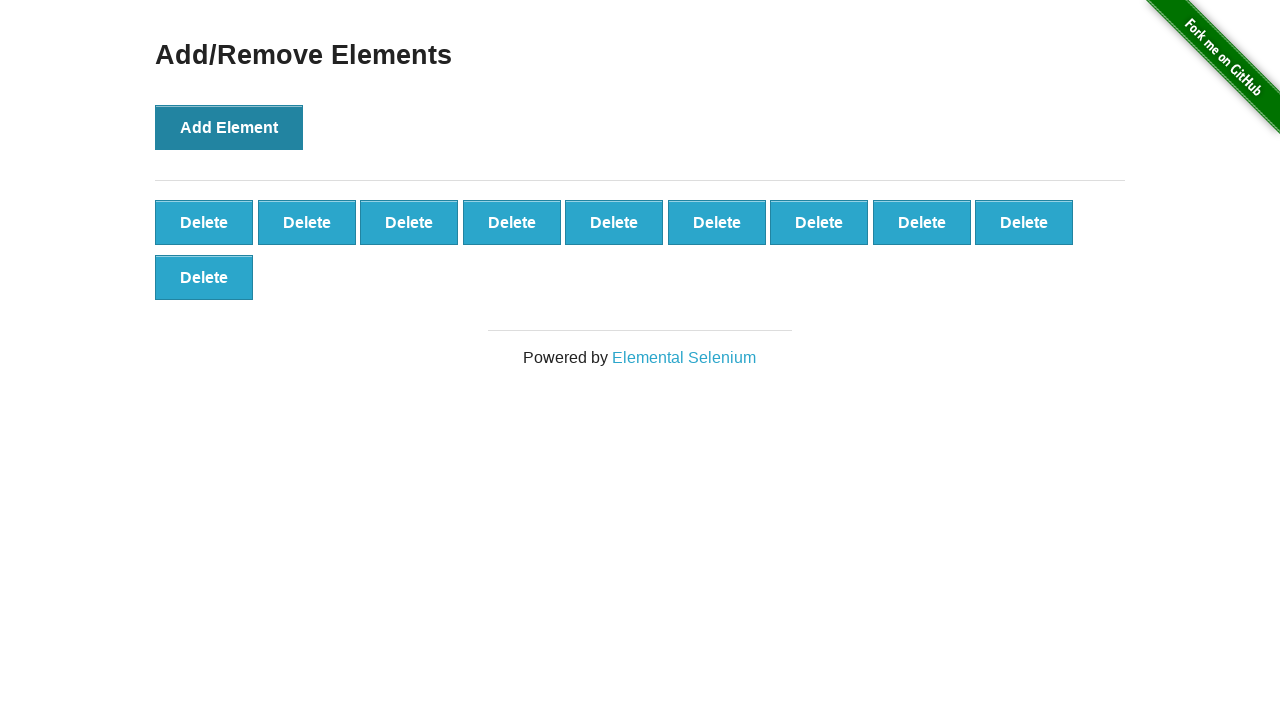

Added elements appeared on the page
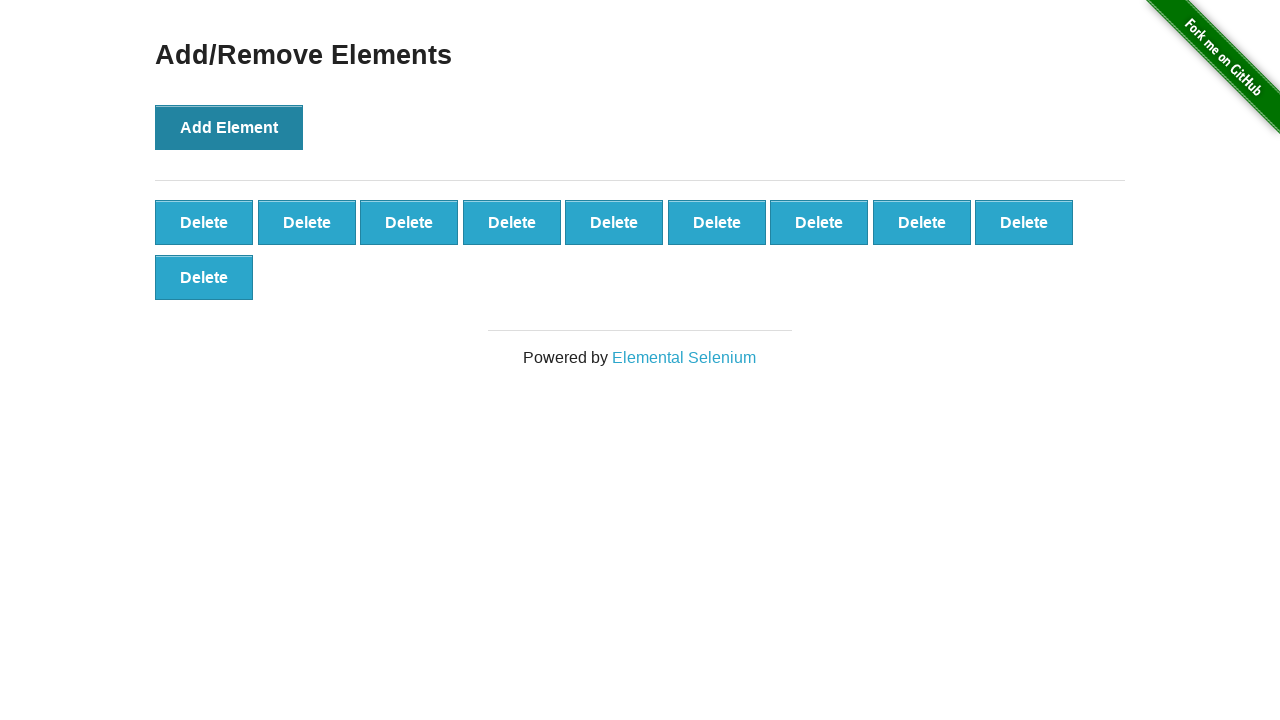

Clicked on the first added element at (204, 222) on .added-manually >> nth=0
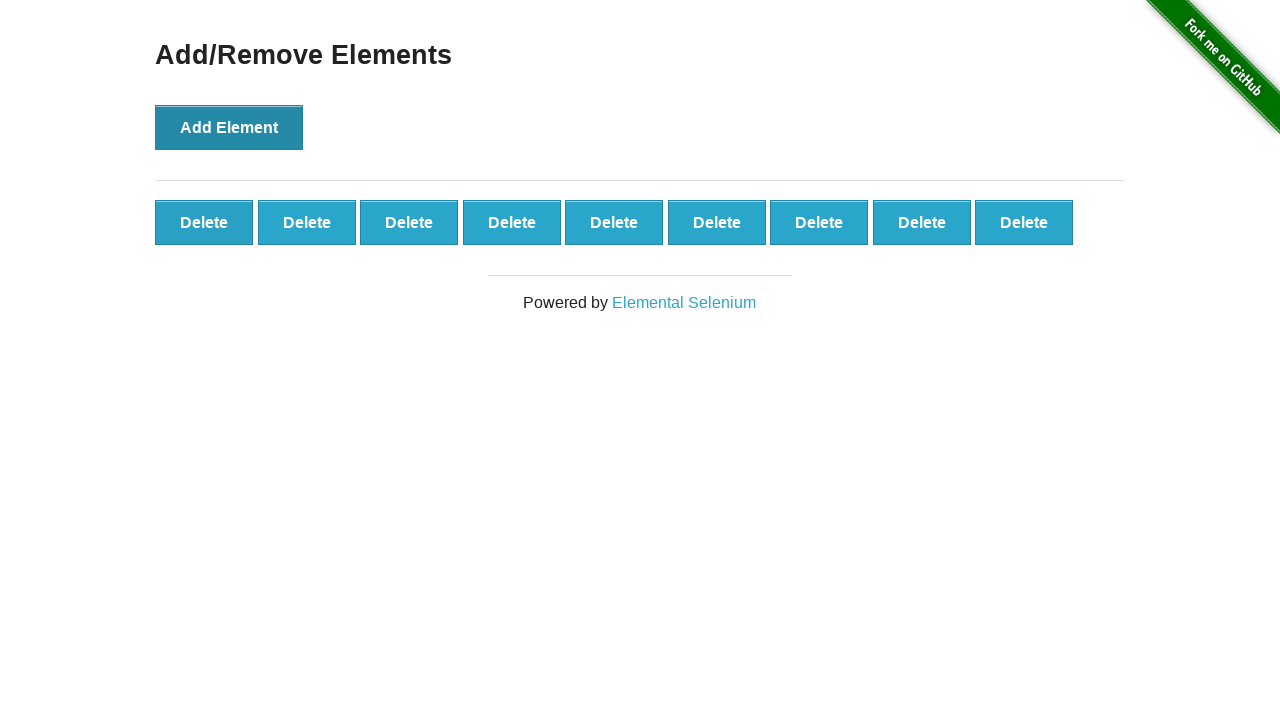

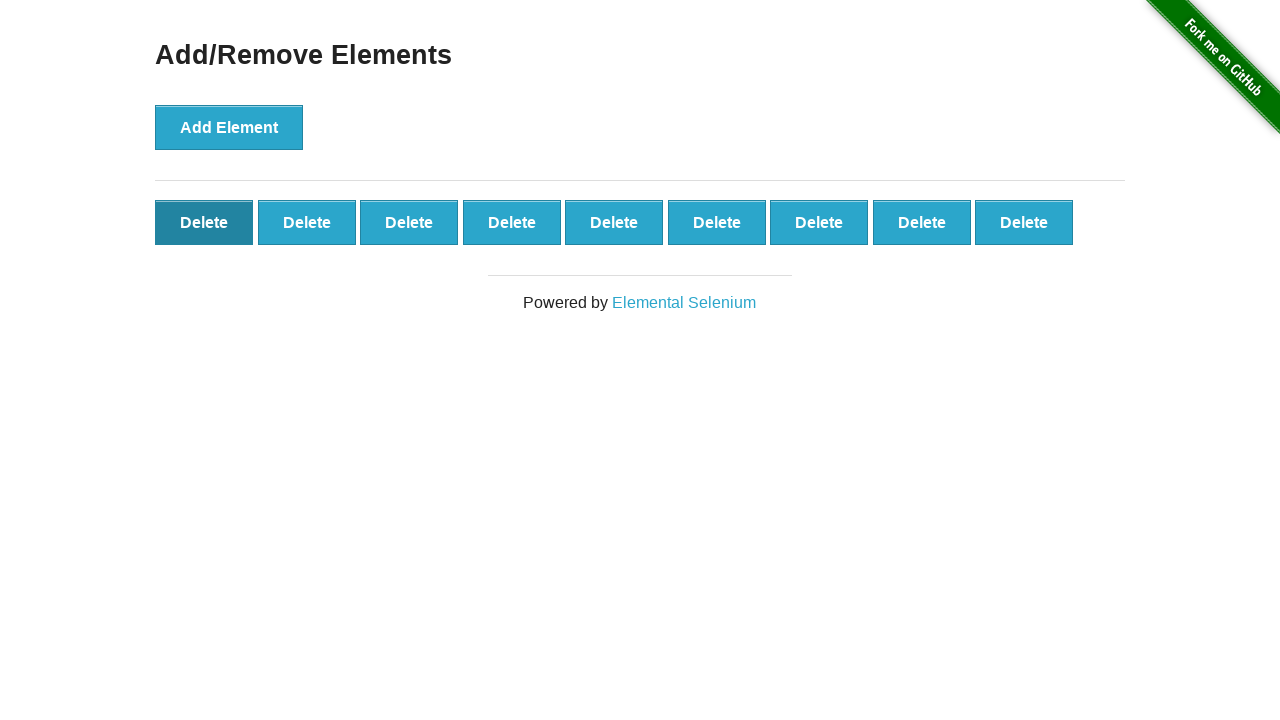